Navigates to the Lakme brand page on Nykaa and verifies that product listings are displayed on the page.

Starting URL: https://www.nykaa.com/brands/lakme/c/604?ptype=brand&id=604&root=brand_menu,top_brands,Lakme

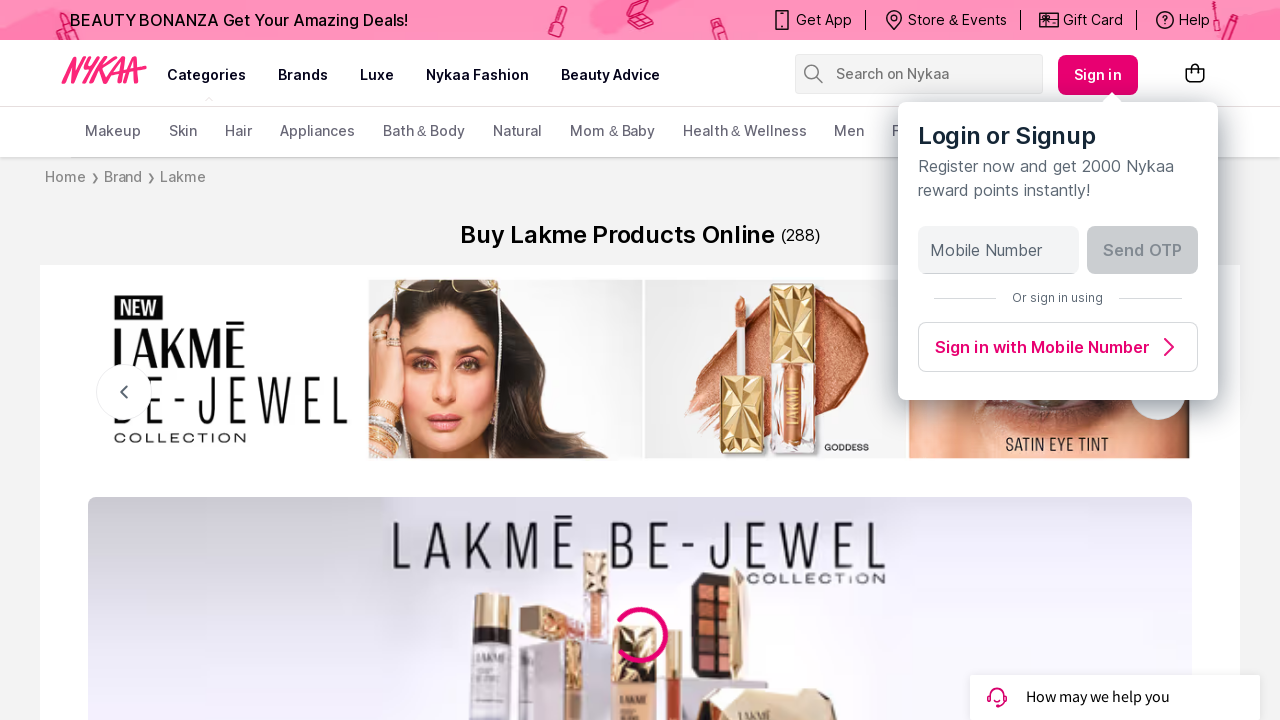

Waited for product listings to load on Lakme brand page
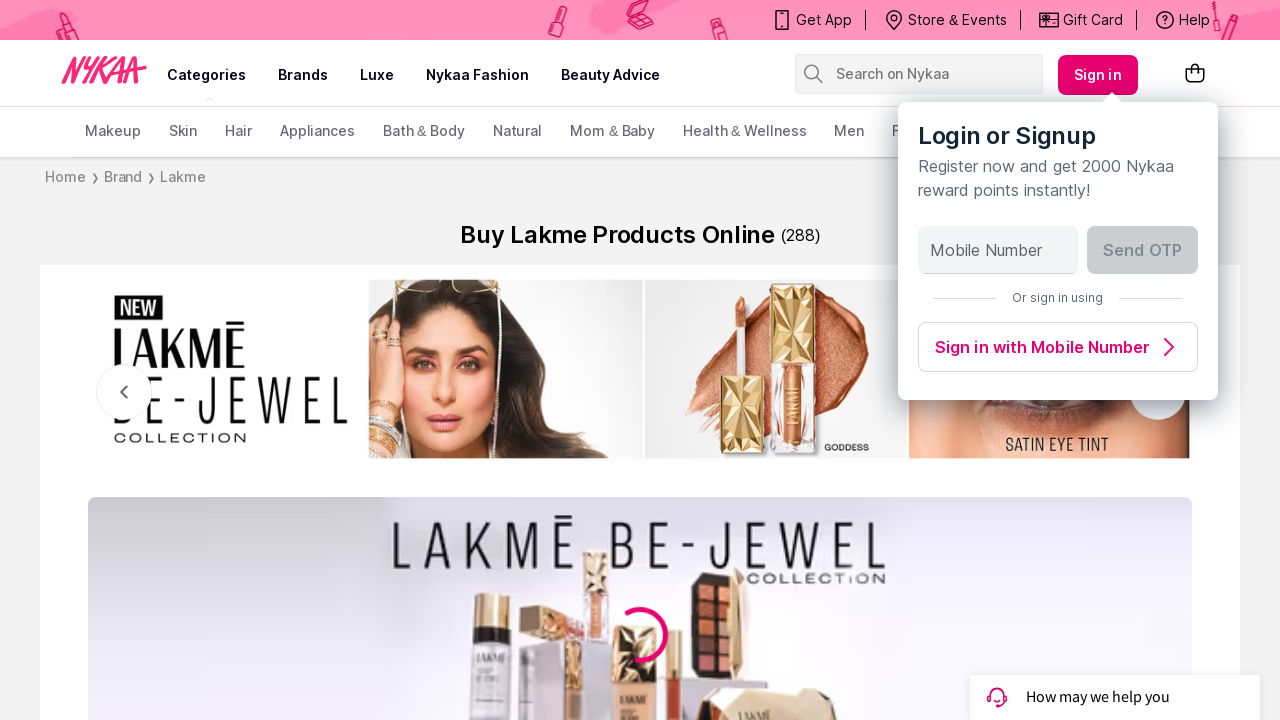

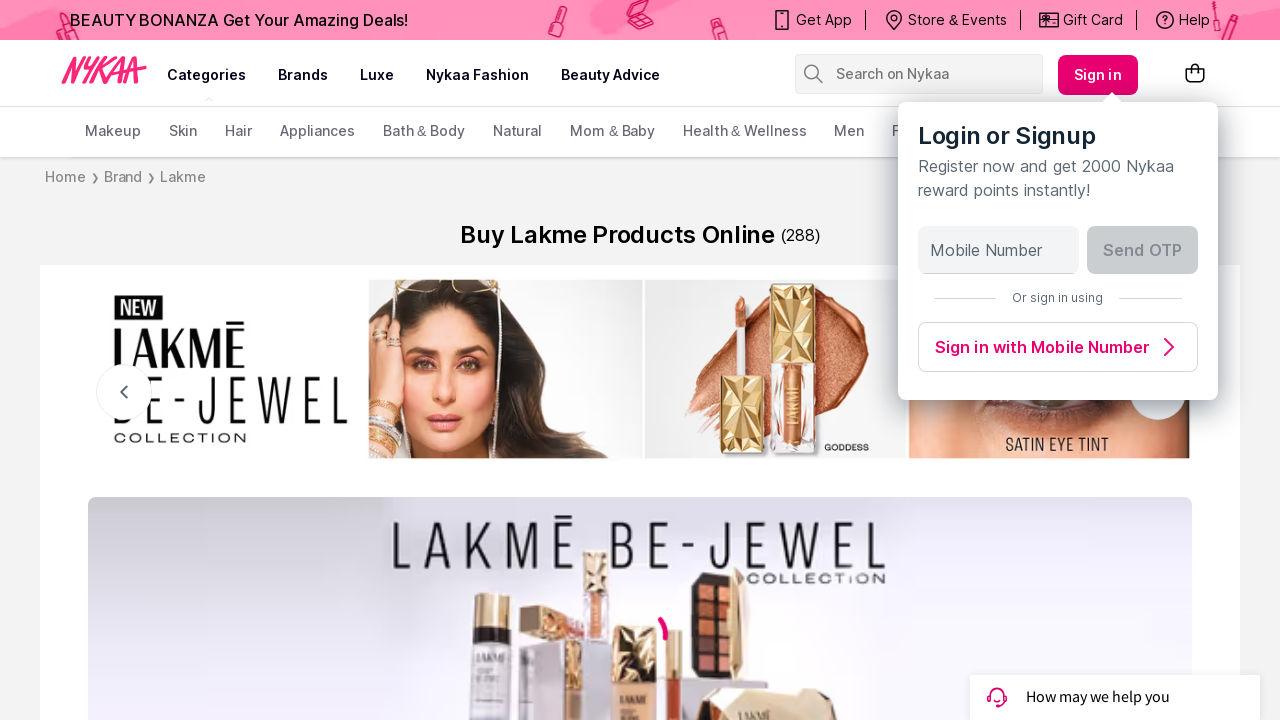